Tests cookie management functionality by retrieving, deleting, and adding cookies on Flipkart website

Starting URL: https://www.flipkart.com/

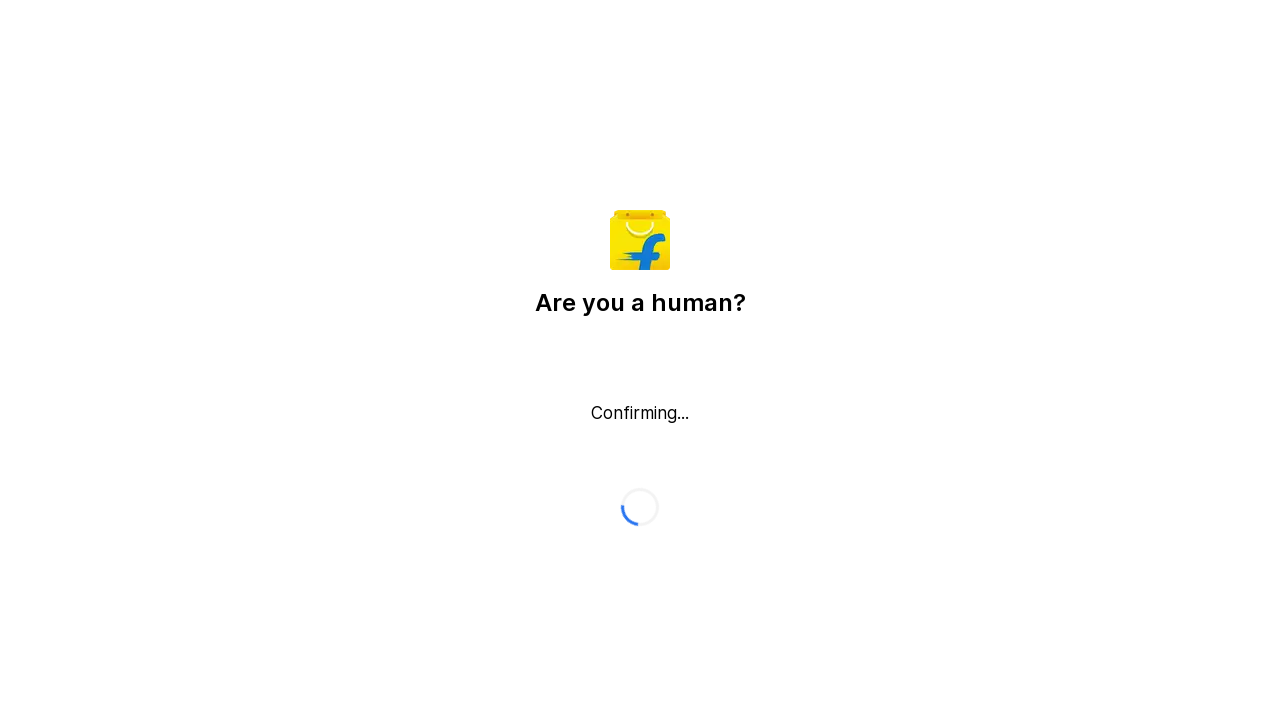

Retrieved all cookies from Flipkart context
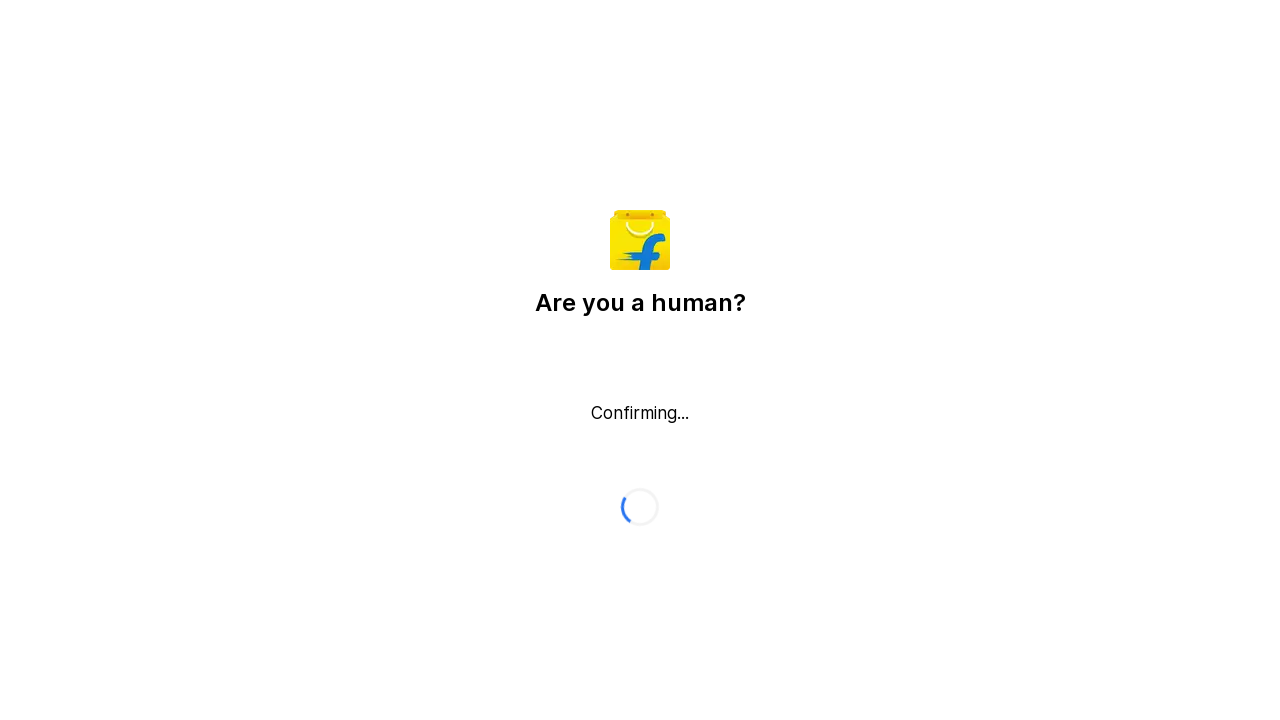

Cleared all cookies from context
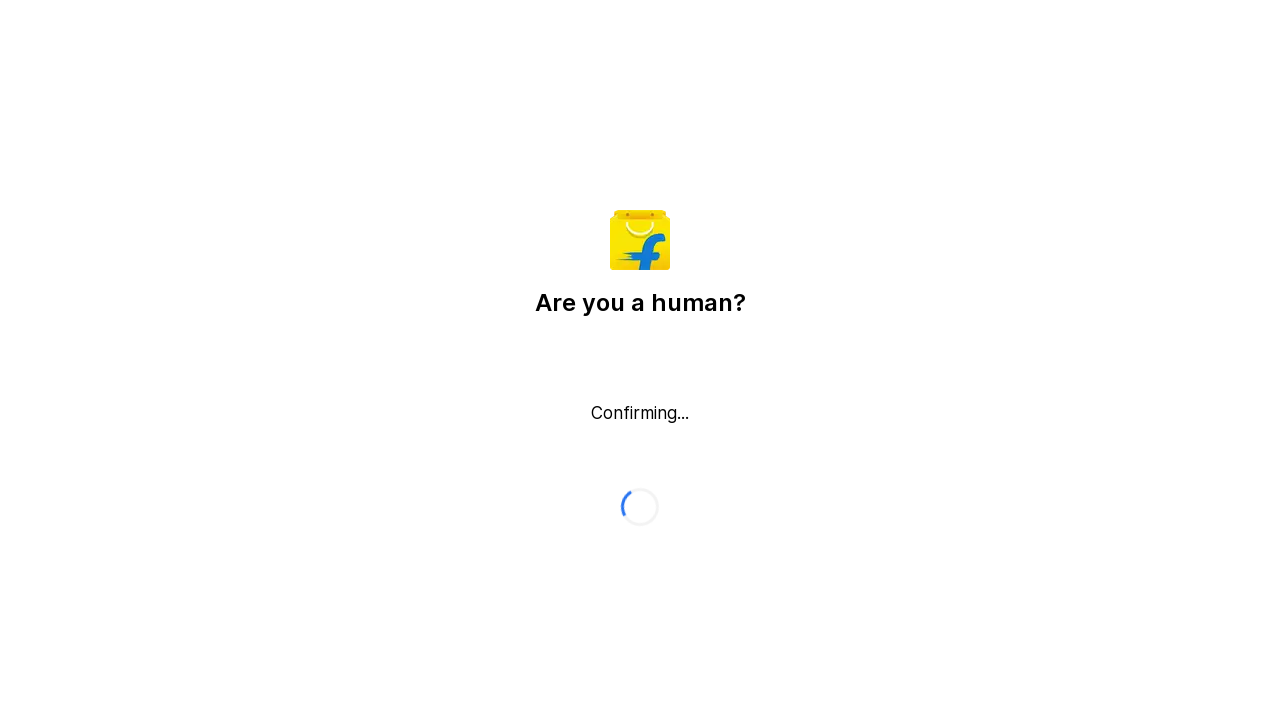

Added back all cookies except '_px3' cookie
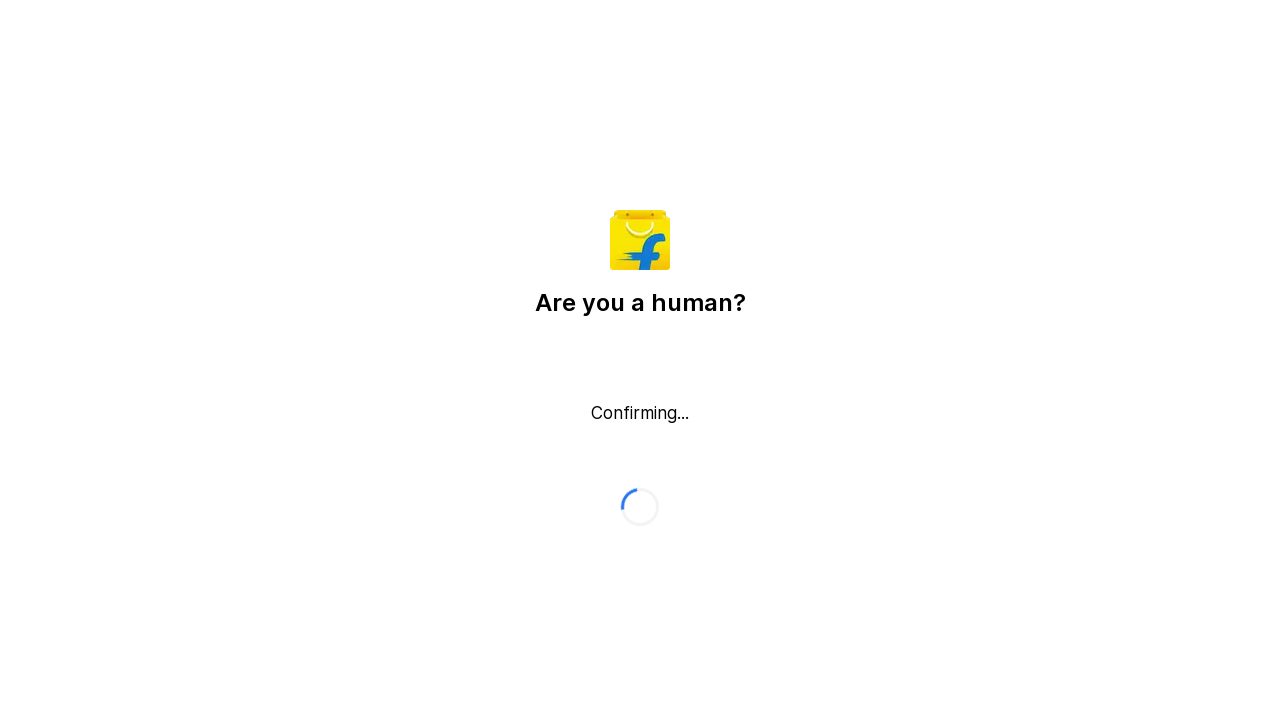

Verified cookie deletion - remaining count: 0
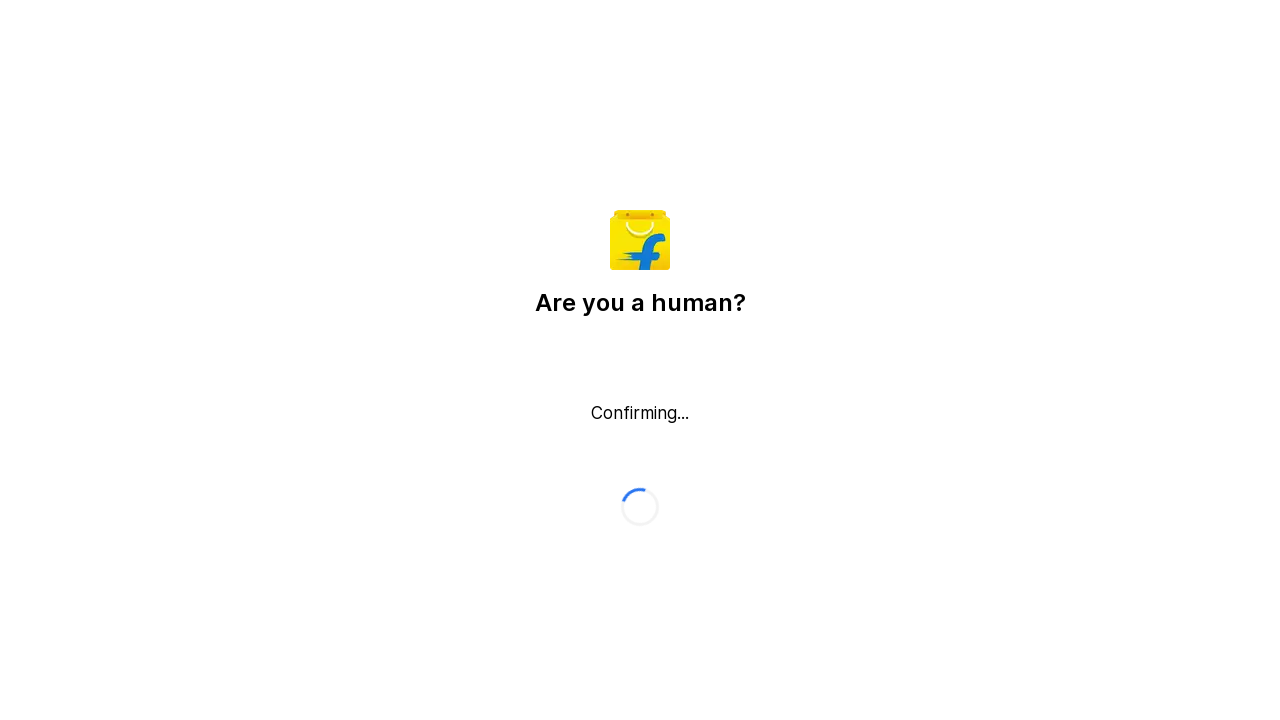

Added custom cookie 'XYZ' with value 'Snehal'
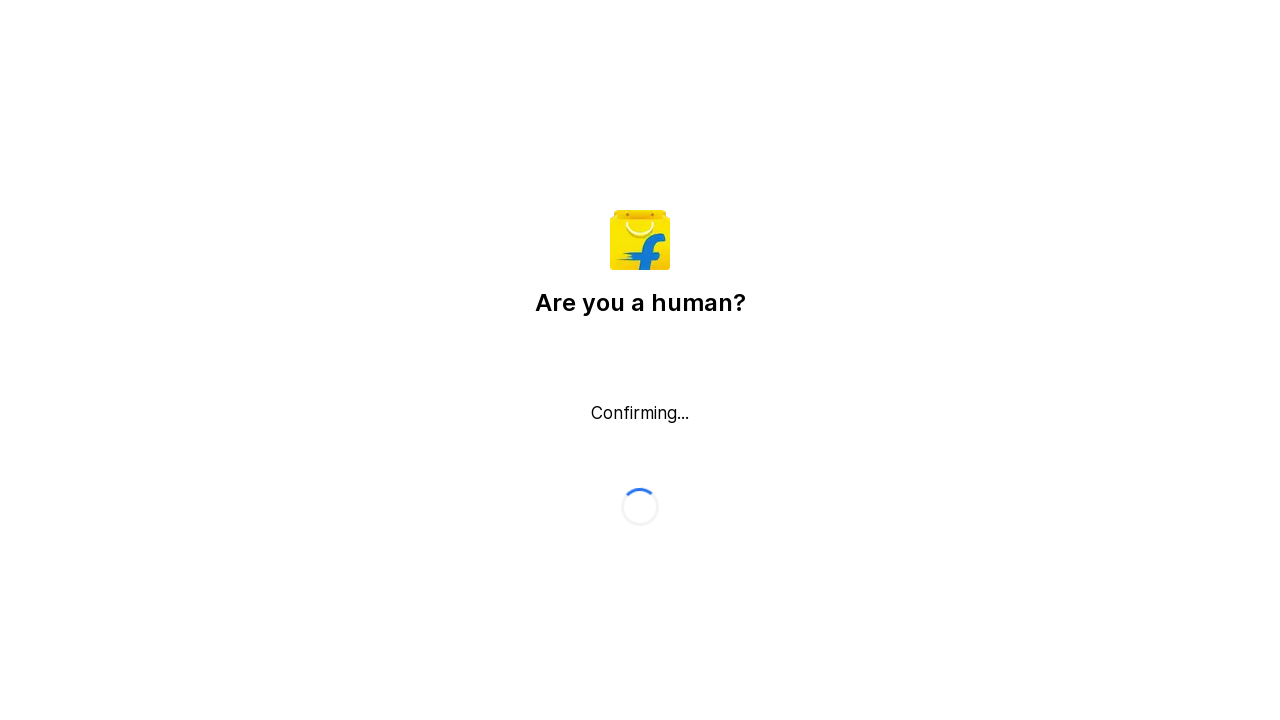

Verified custom cookie addition - final count: 1
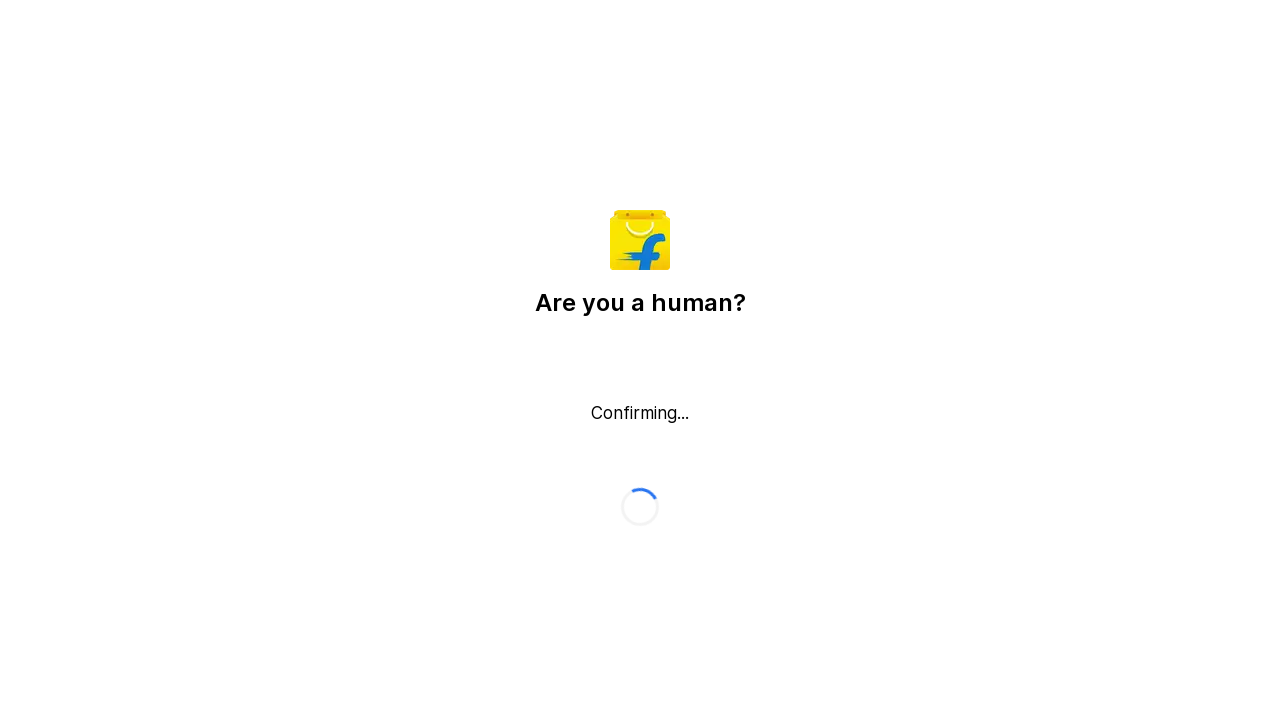

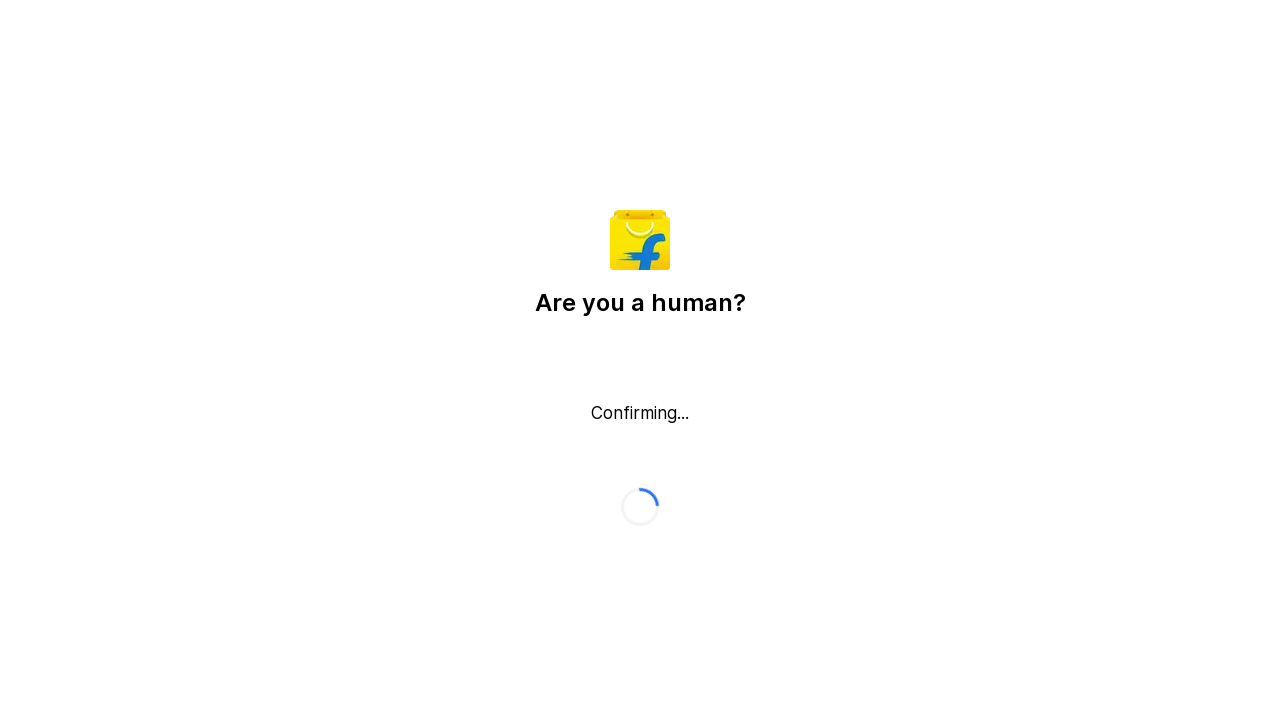